Tests the Elements section text box form on demoqa.com by navigating to the Elements page, filling out the text box form with name, email, current address, and permanent address, then returning to the homepage.

Starting URL: https://demoqa.com

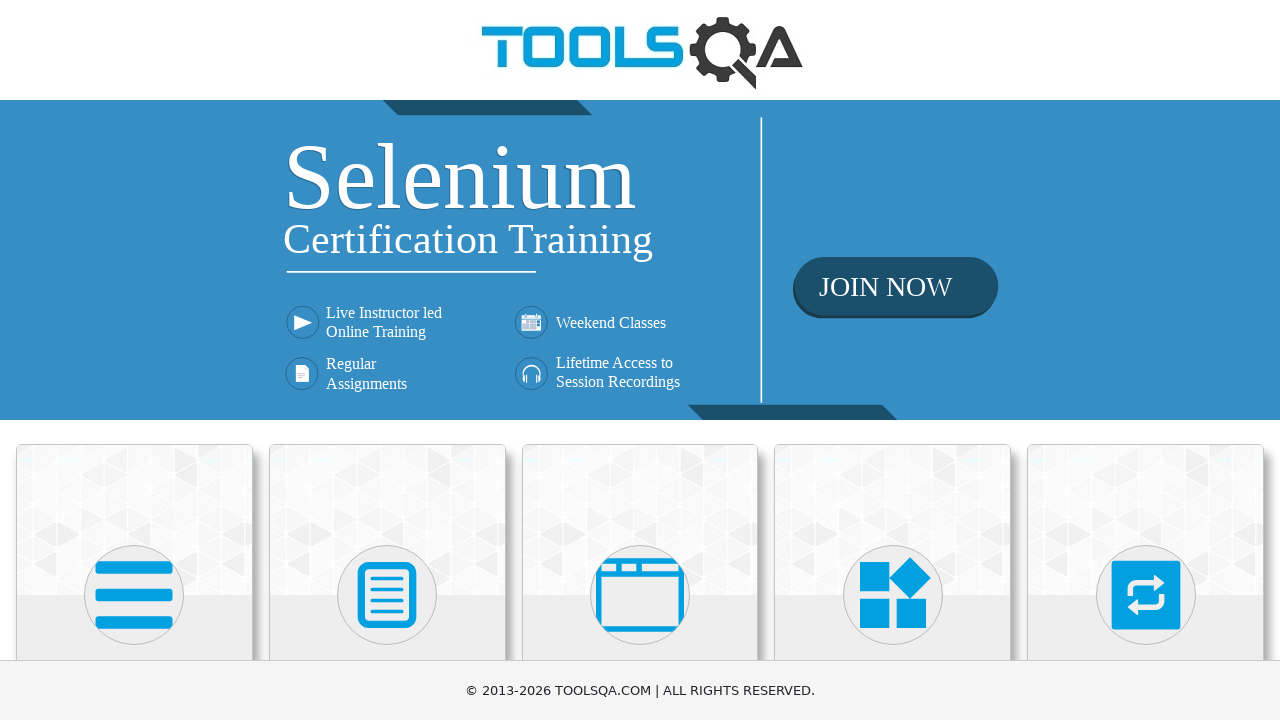

Clicked on Elements card to navigate to Elements section at (134, 520) on div.card:has-text('Elements')
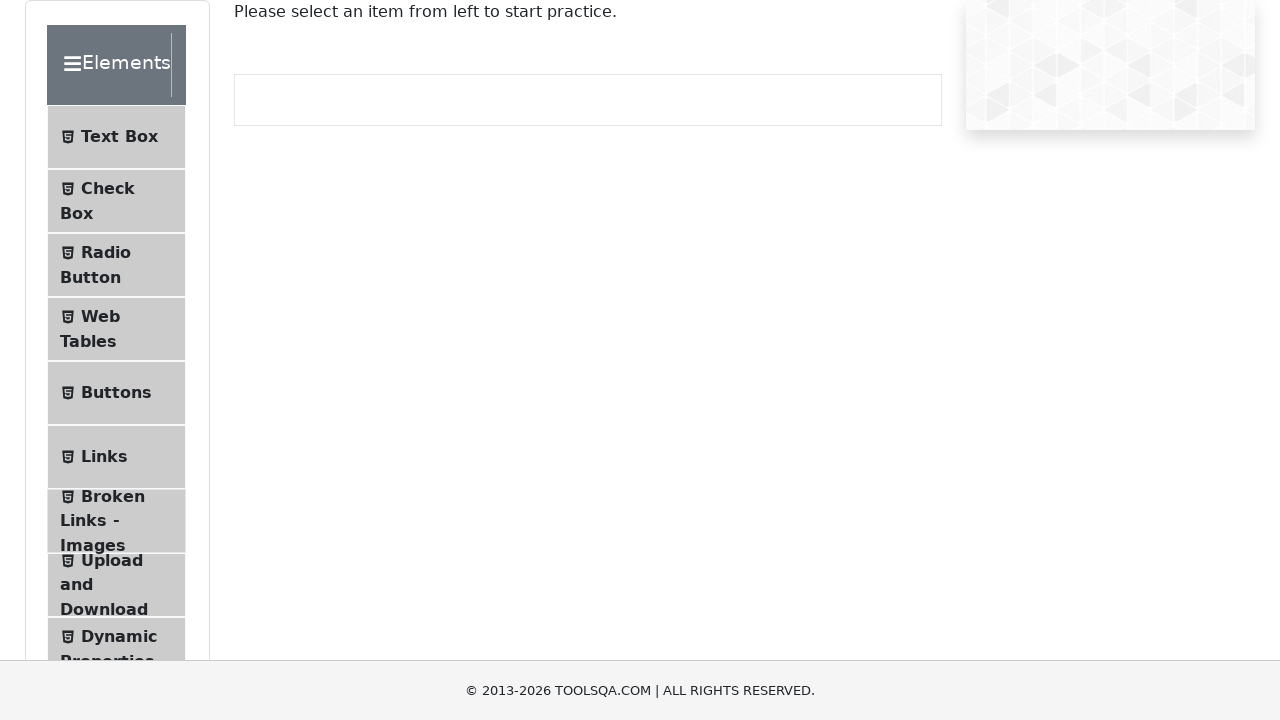

Clicked on Text Box menu item at (119, 137) on span:has-text('Text Box')
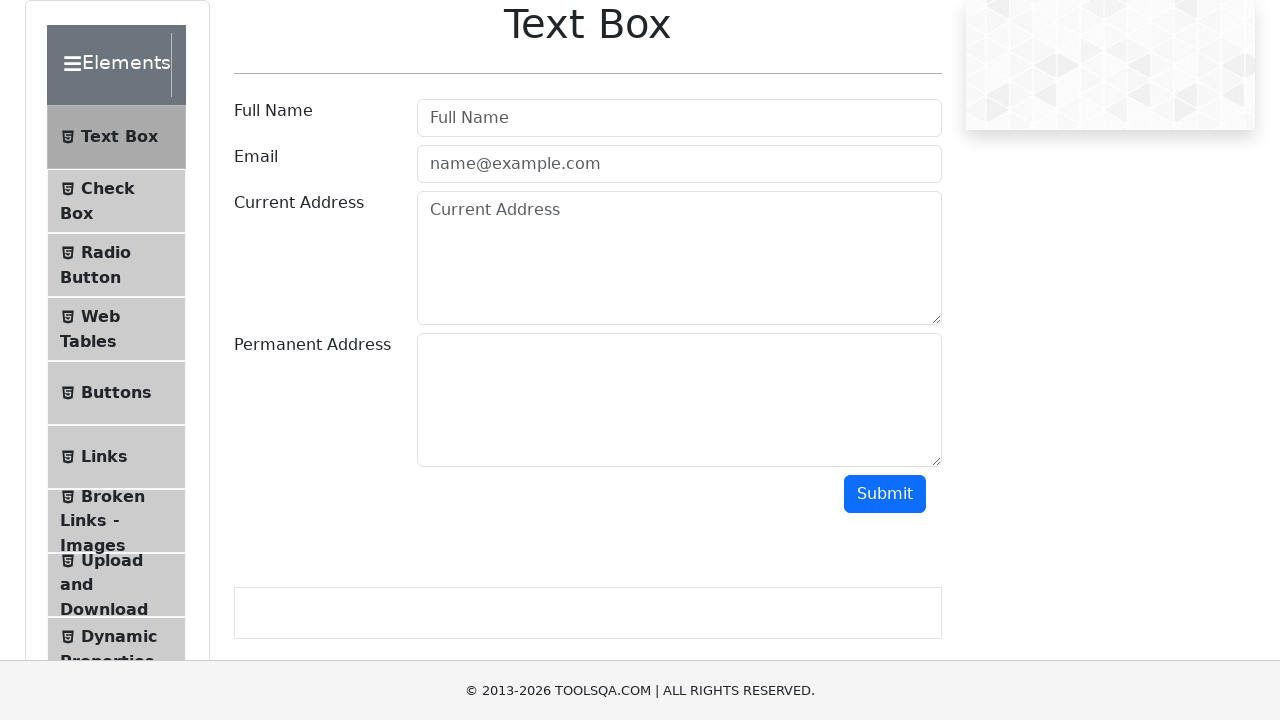

Filled in username field with 'Adrian K' on #userName
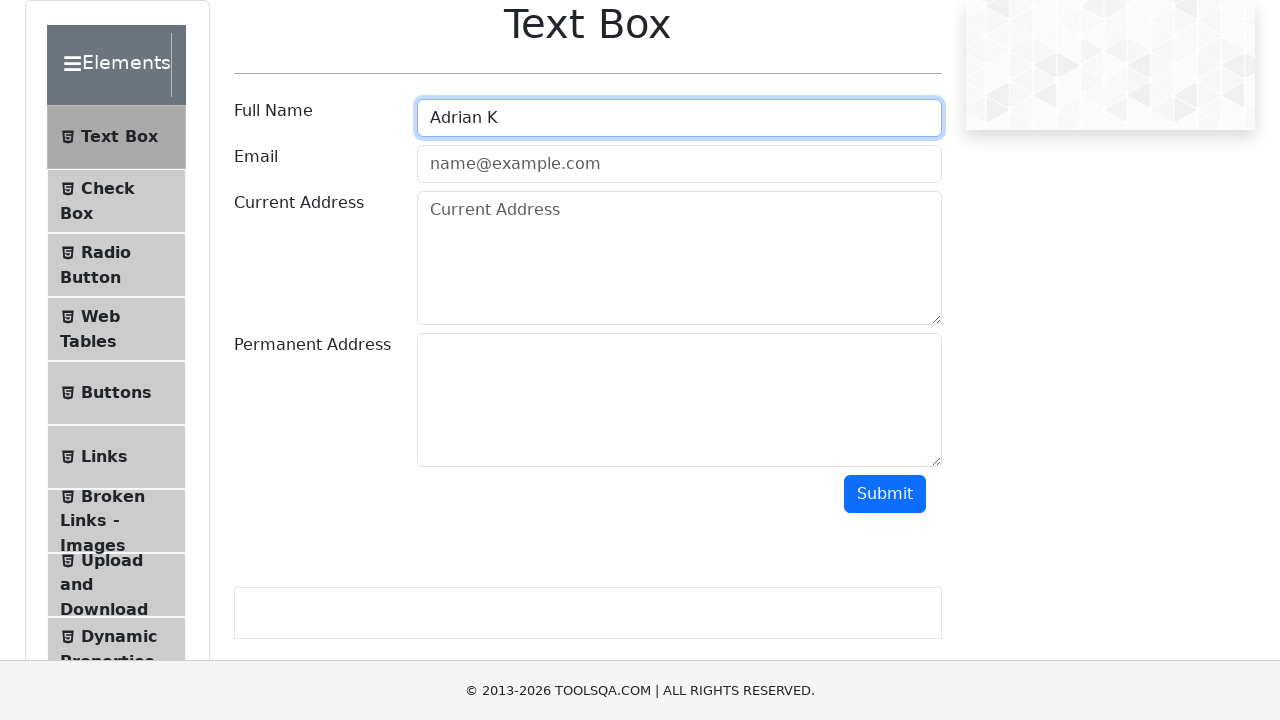

Filled in email field with 'adrian.k@test.com' on #userEmail
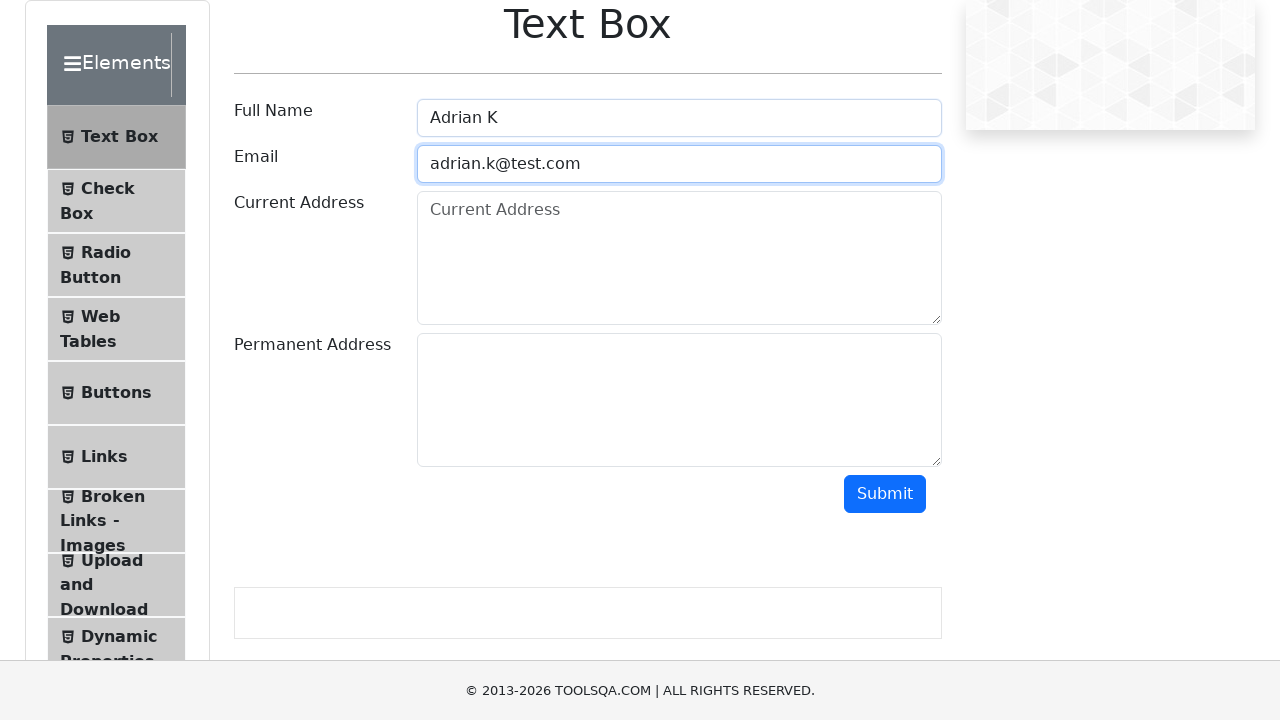

Filled in current address field with 'Silk Street, Book Ave, USA' on #currentAddress
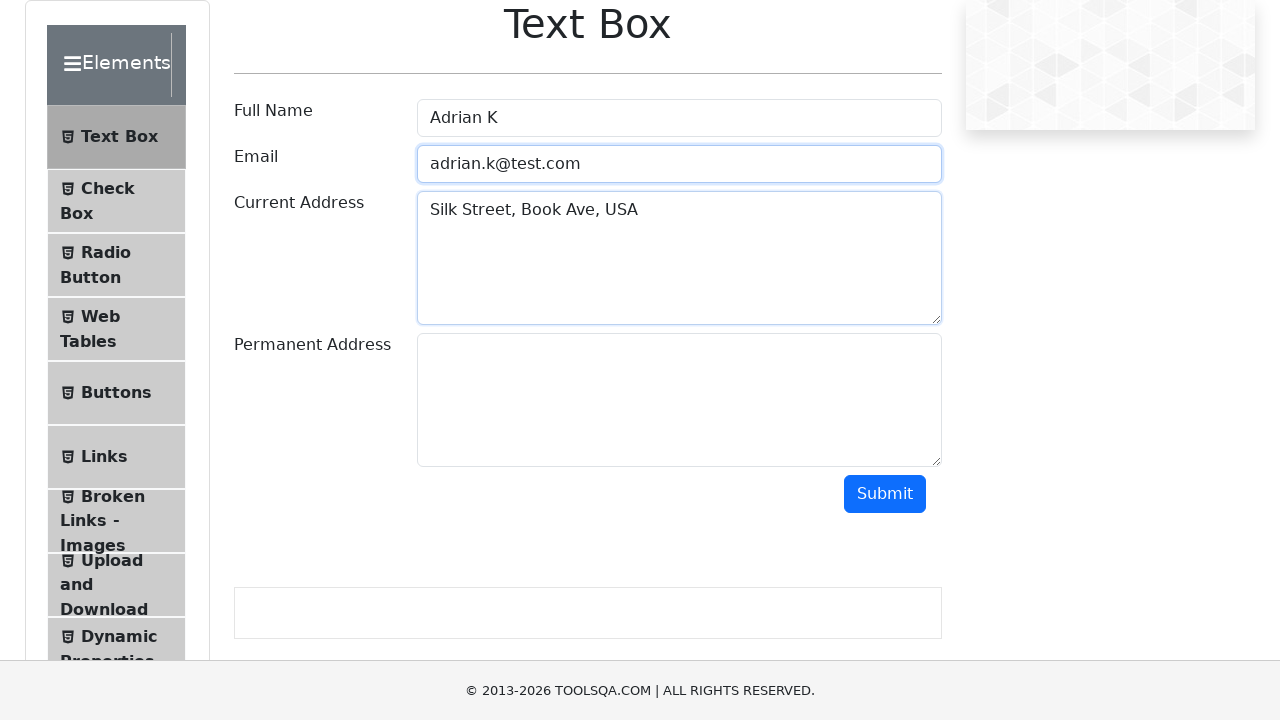

Filled in permanent address field with 'Silk Street, Book Ave, USA' on #permanentAddress
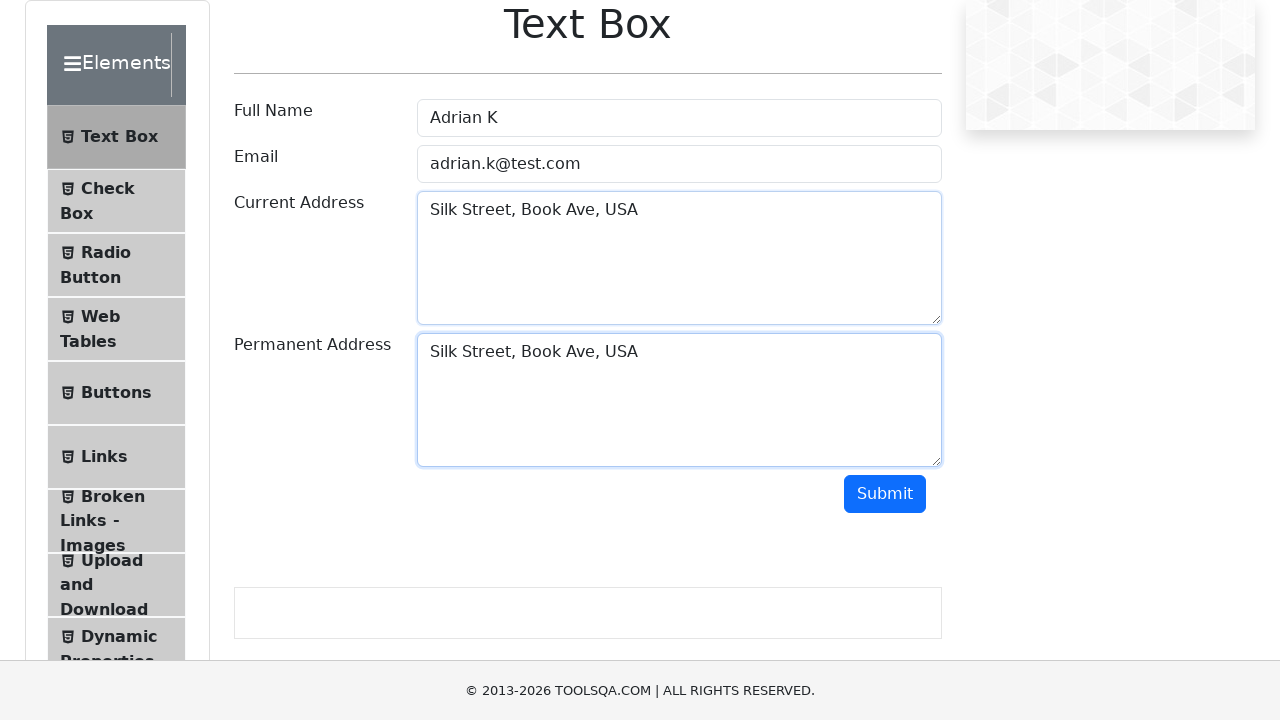

Clicked Submit button to submit the text box form at (885, 494) on #submit
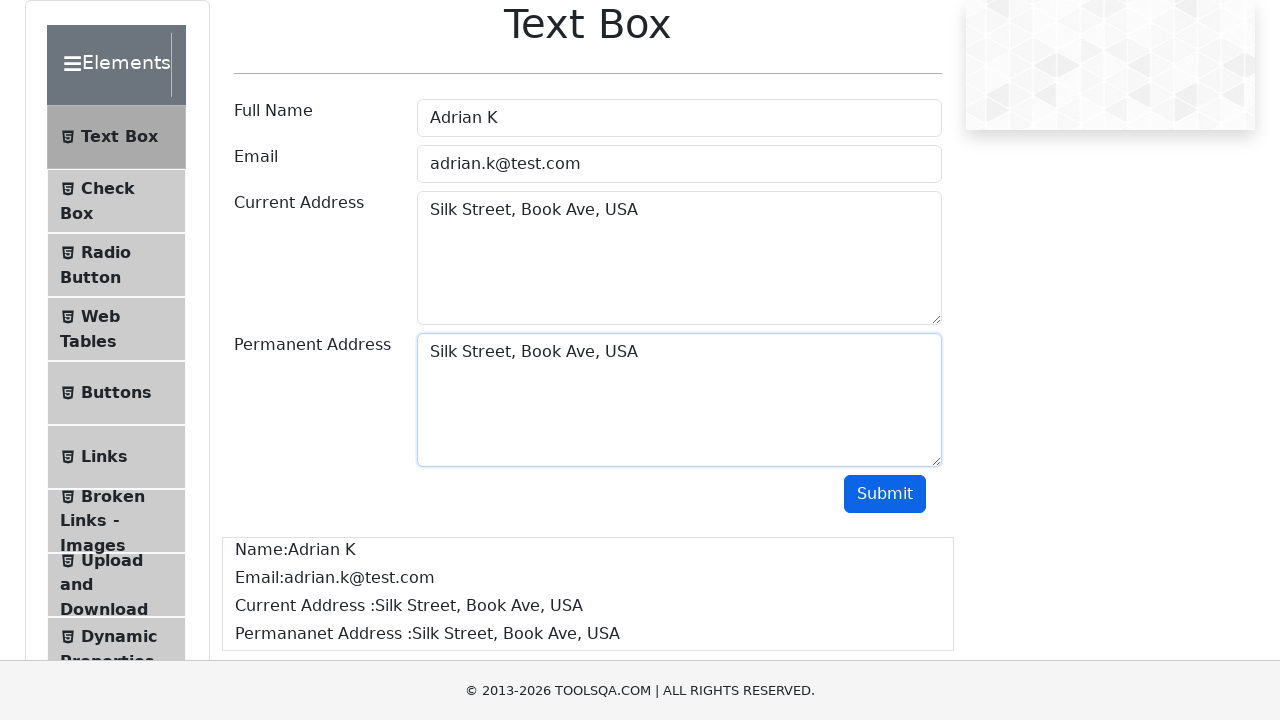

Navigated back to homepage at https://demoqa.com
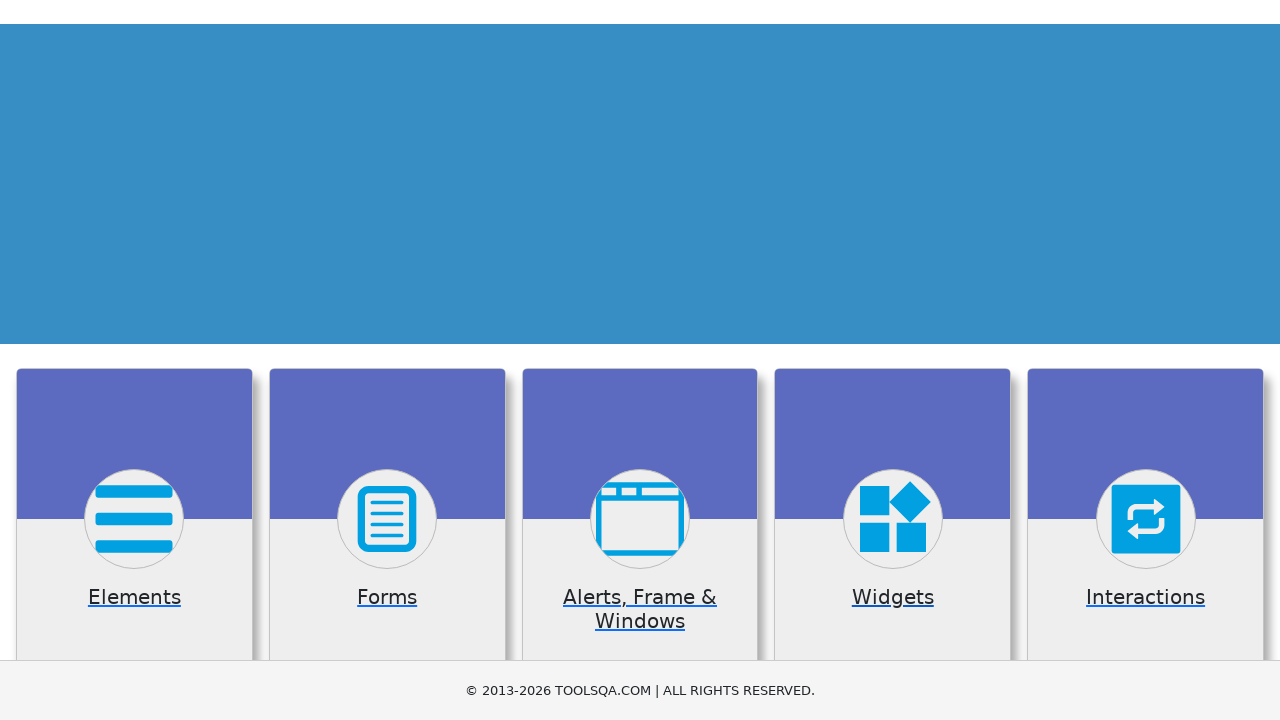

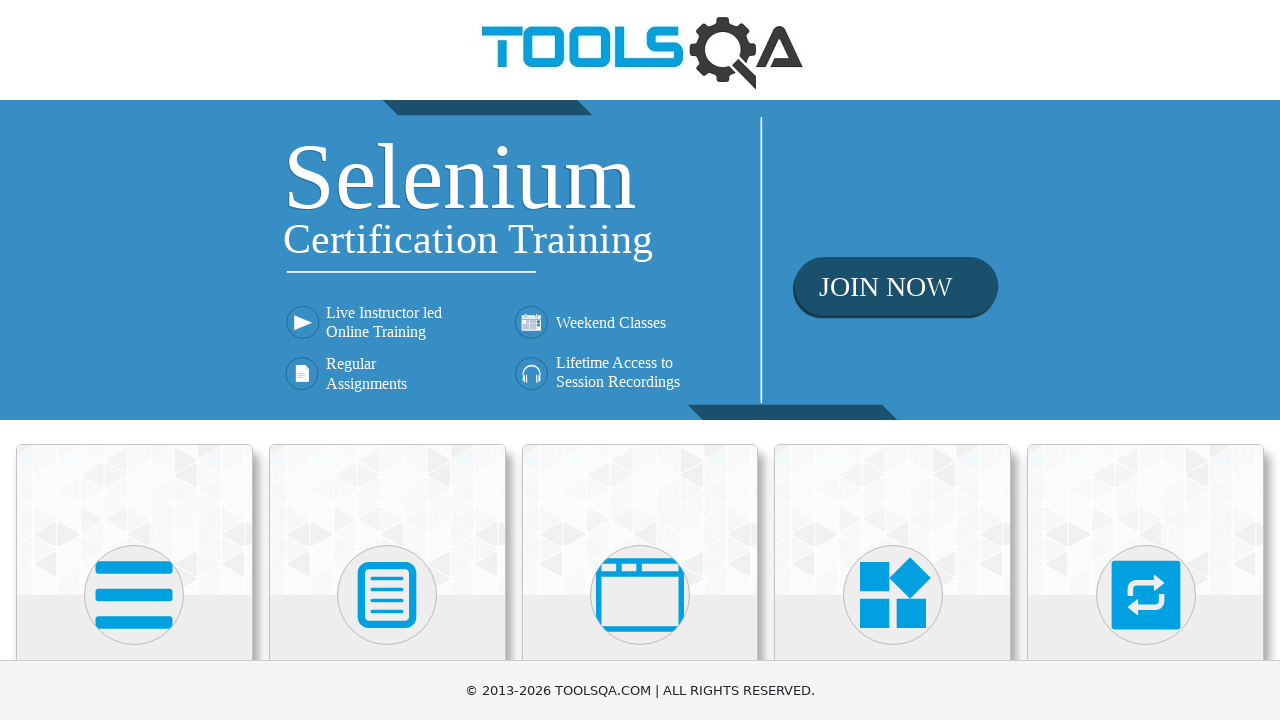